Demonstrates handling multiple browser windows by clicking a link that opens a new tab, then iterating through window handles to find and close a specific window based on its title.

Starting URL: https://opensource-demo.orangehrmlive.com/web/index.php/auth/login

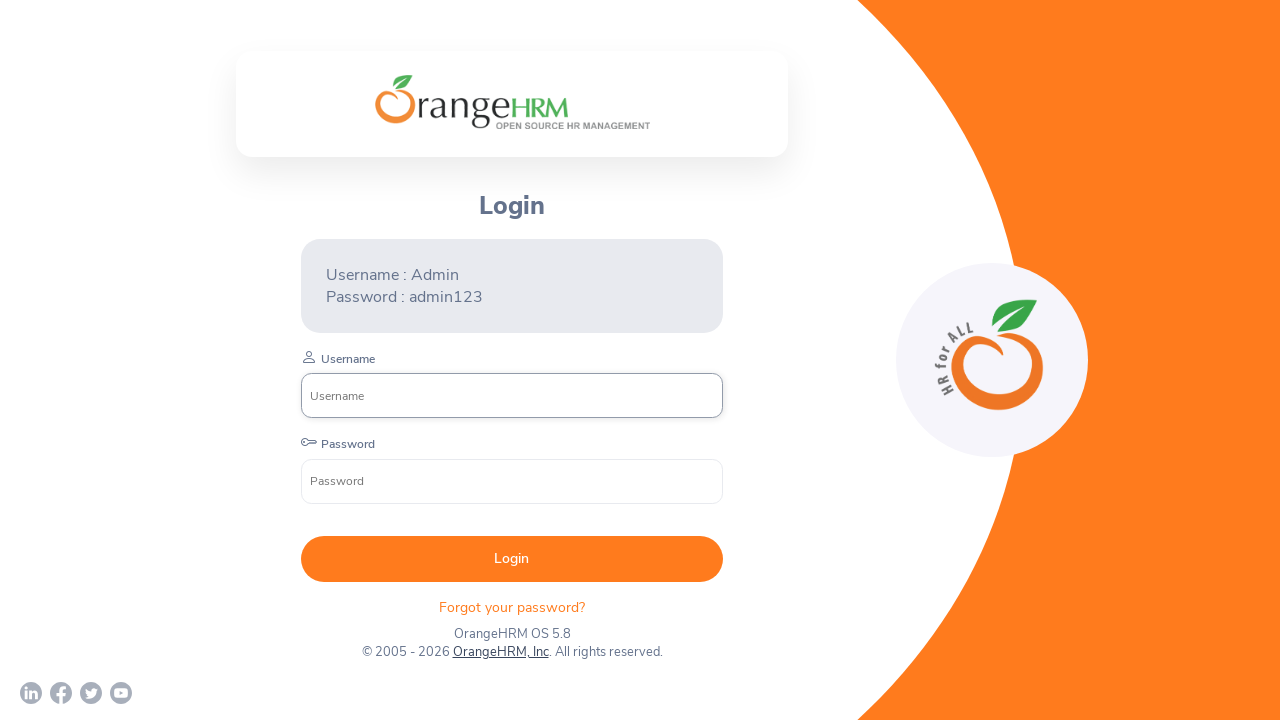

Clicked on OrangeHRM, Inc link to open new window/tab at (500, 652) on xpath=//a[normalize-space()='OrangeHRM, Inc']
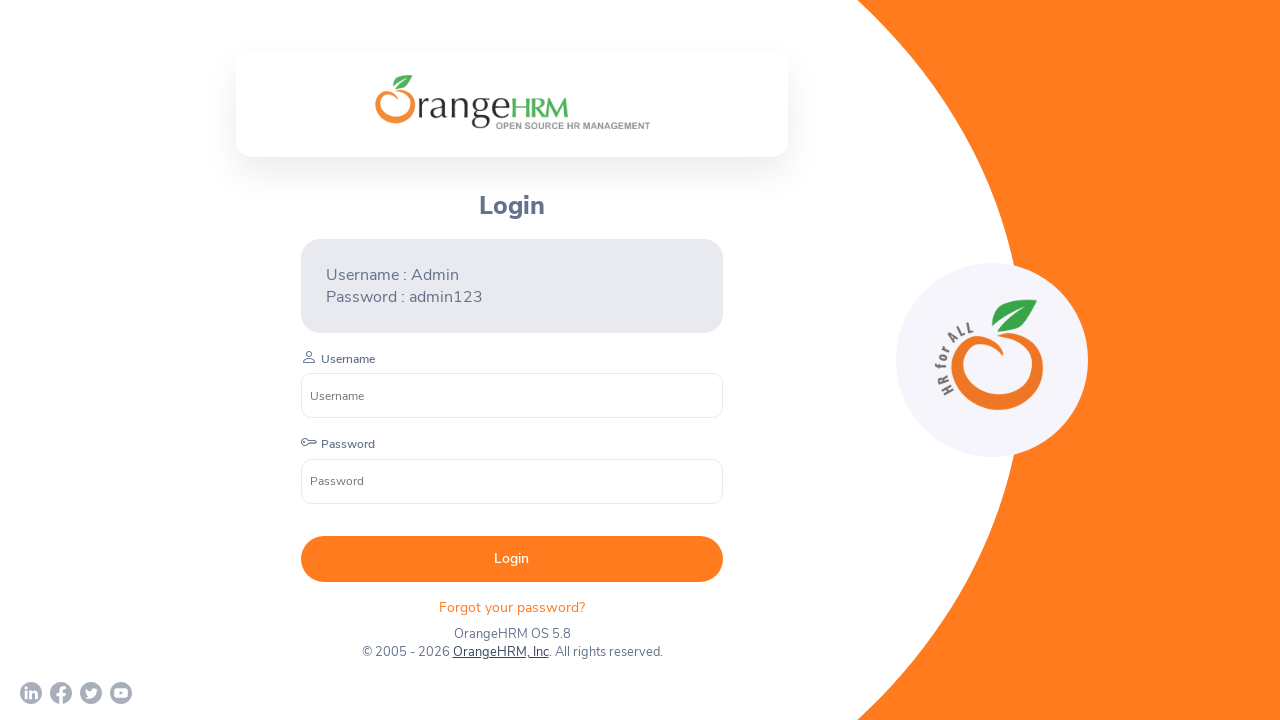

Waited 2 seconds for new page to open
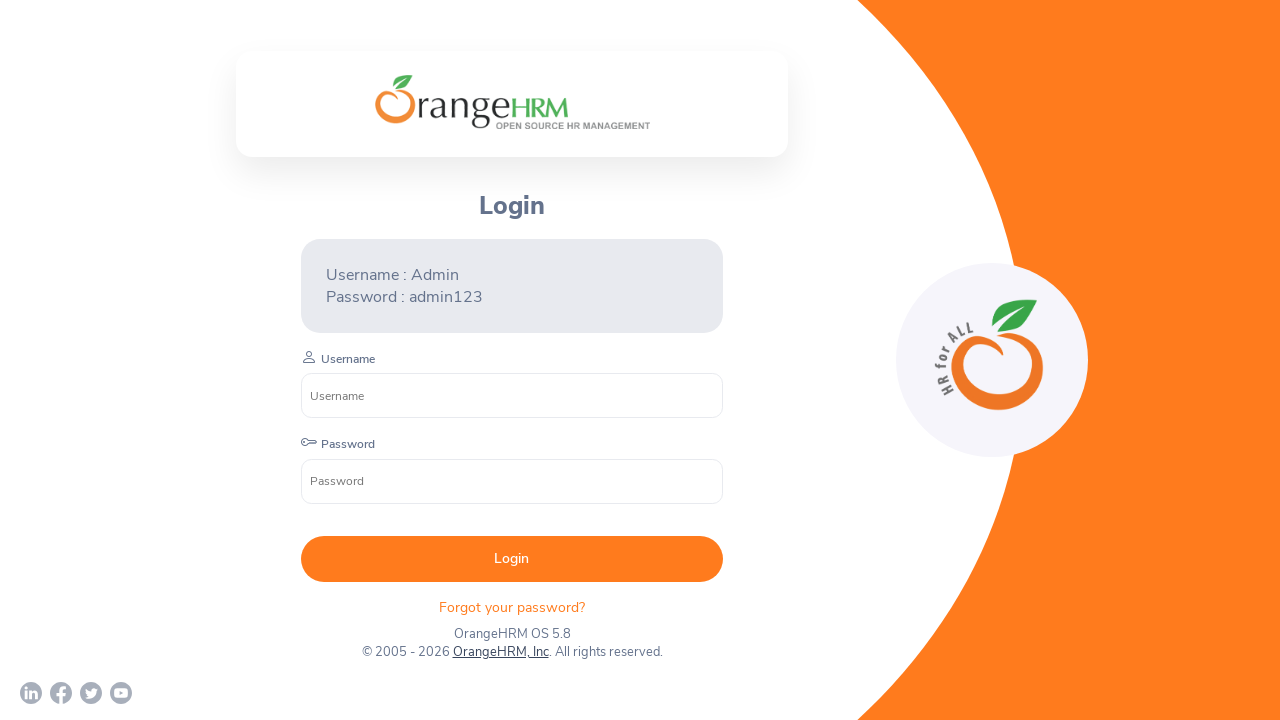

Retrieved all pages from browser context
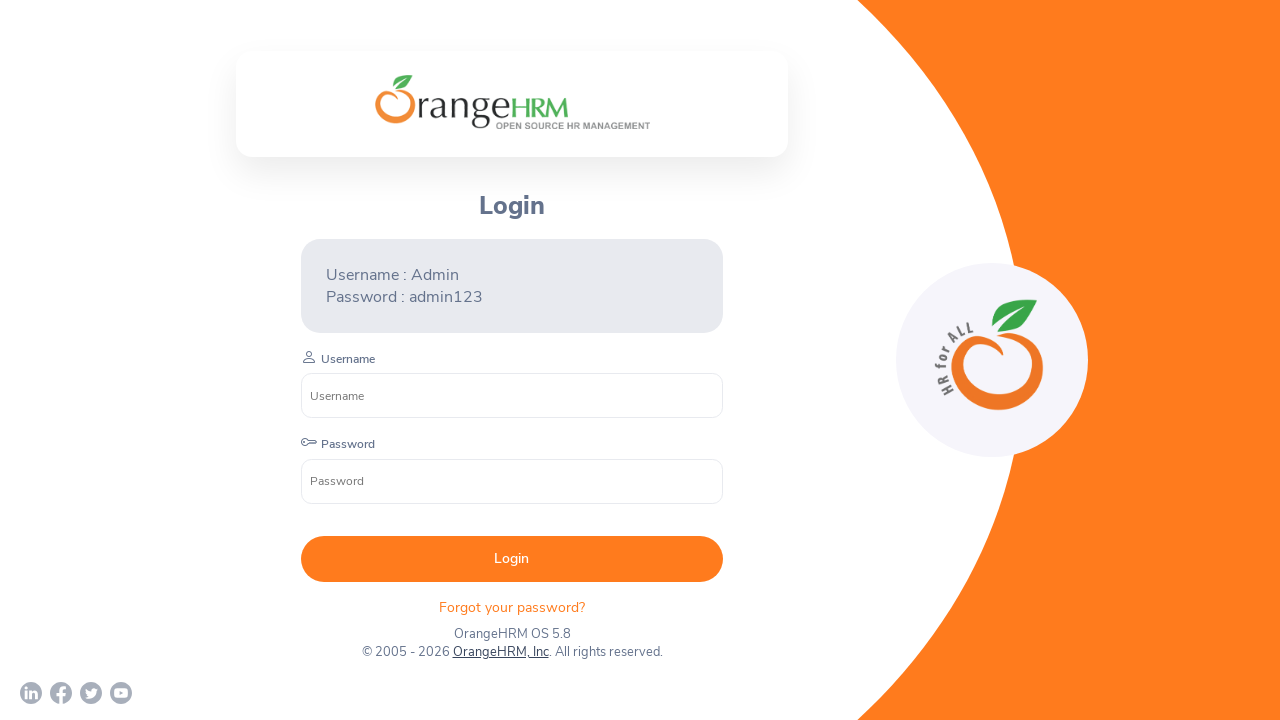

Retrieved page title: OrangeHRM
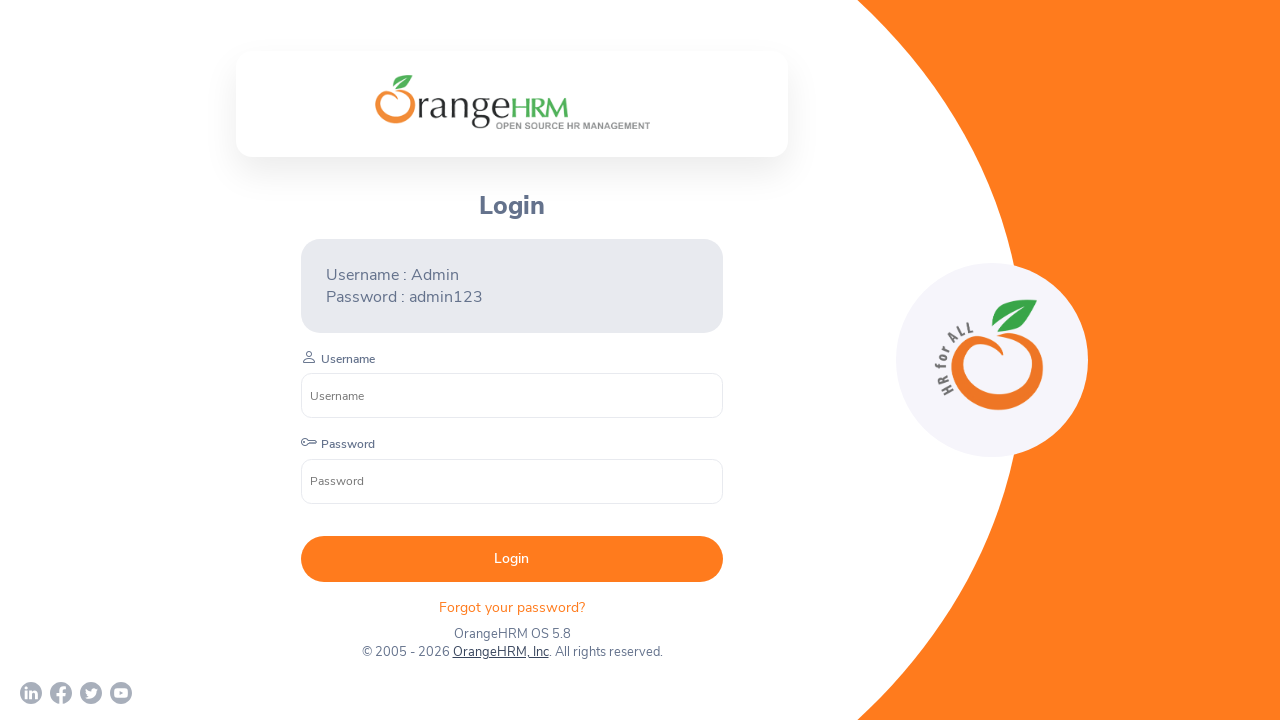

Retrieved page title: Human Resources Management Software | HRMS | OrangeHRM
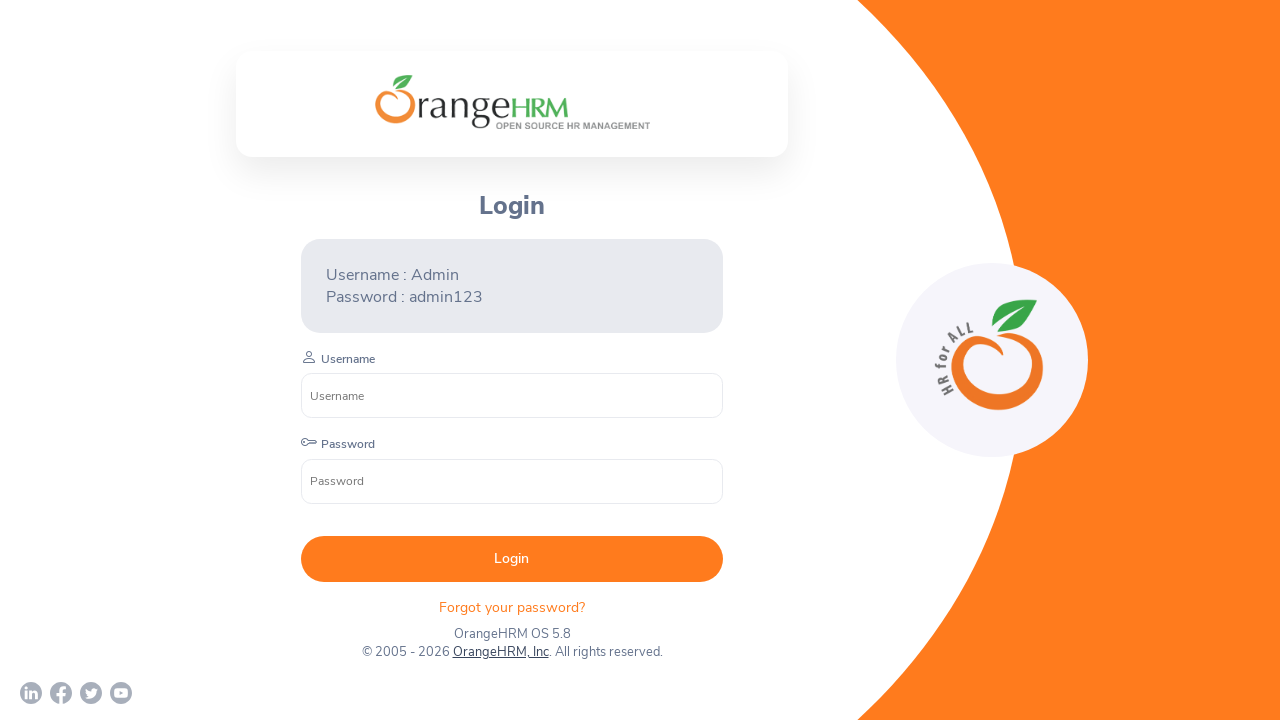

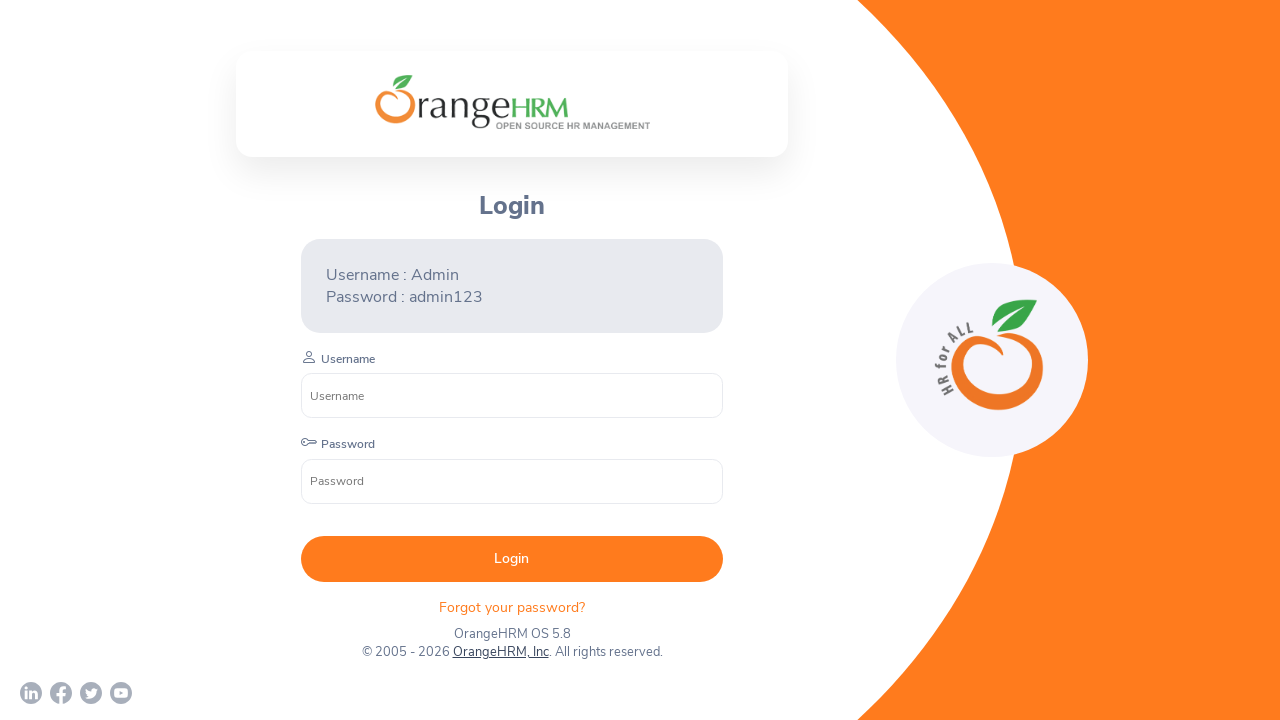